Navigates to the Kwality Walls ice cream homepage and waits for the page to load

Starting URL: https://www.kwalitywalls.in/home.html

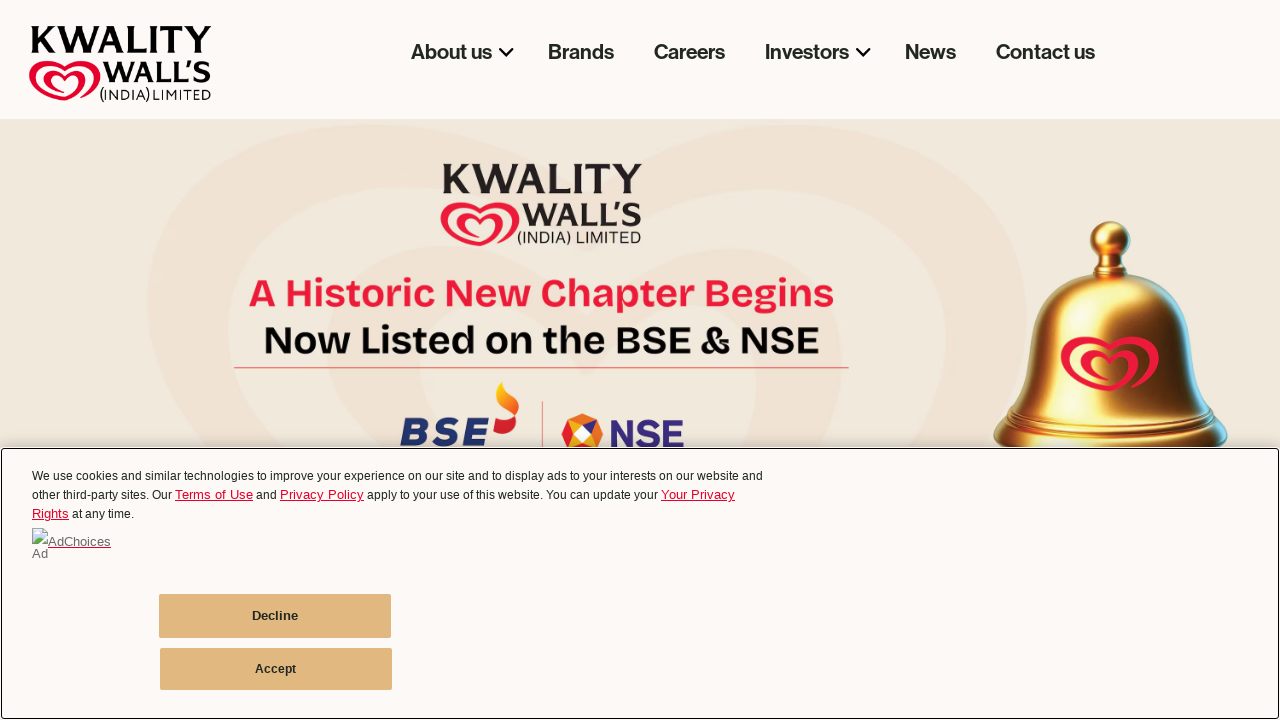

Navigated to Kwality Walls ice cream homepage
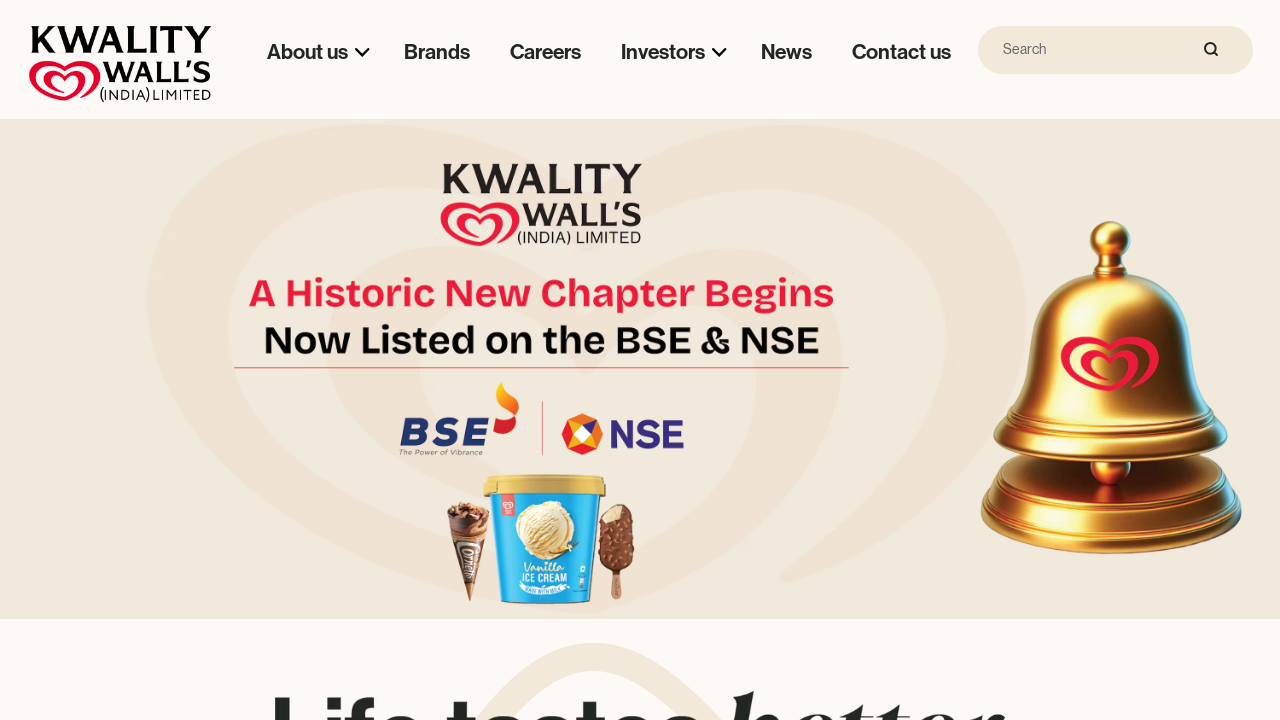

Page DOM content loaded
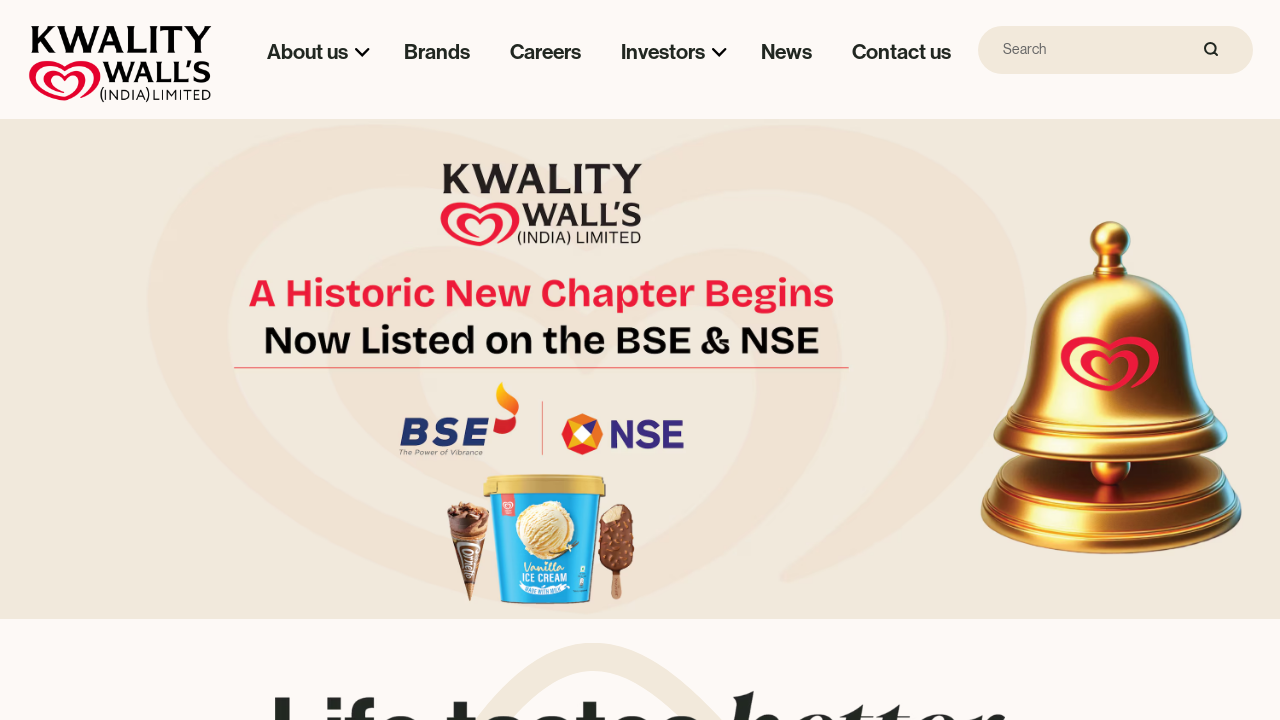

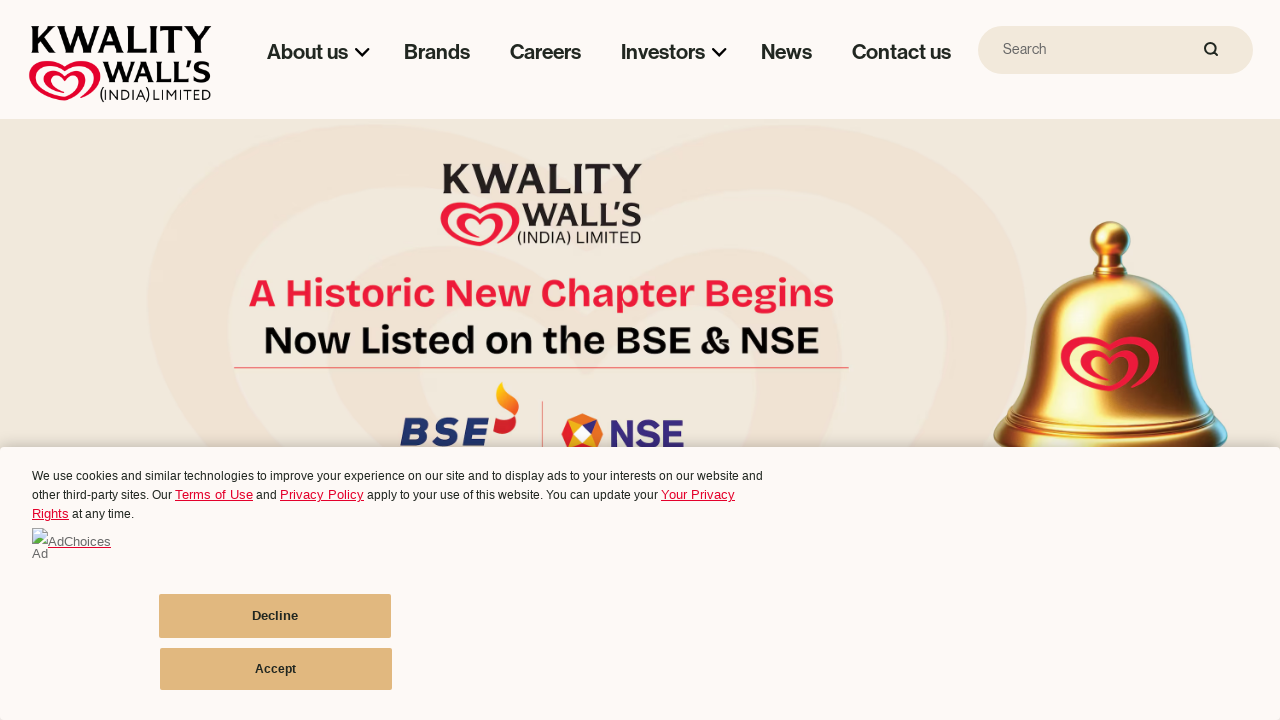